Tests checking an unchecked checkbox by clicking the "Checkboxes" link, then clicking the first checkbox and verifying it becomes selected.

Starting URL: https://the-internet.herokuapp.com

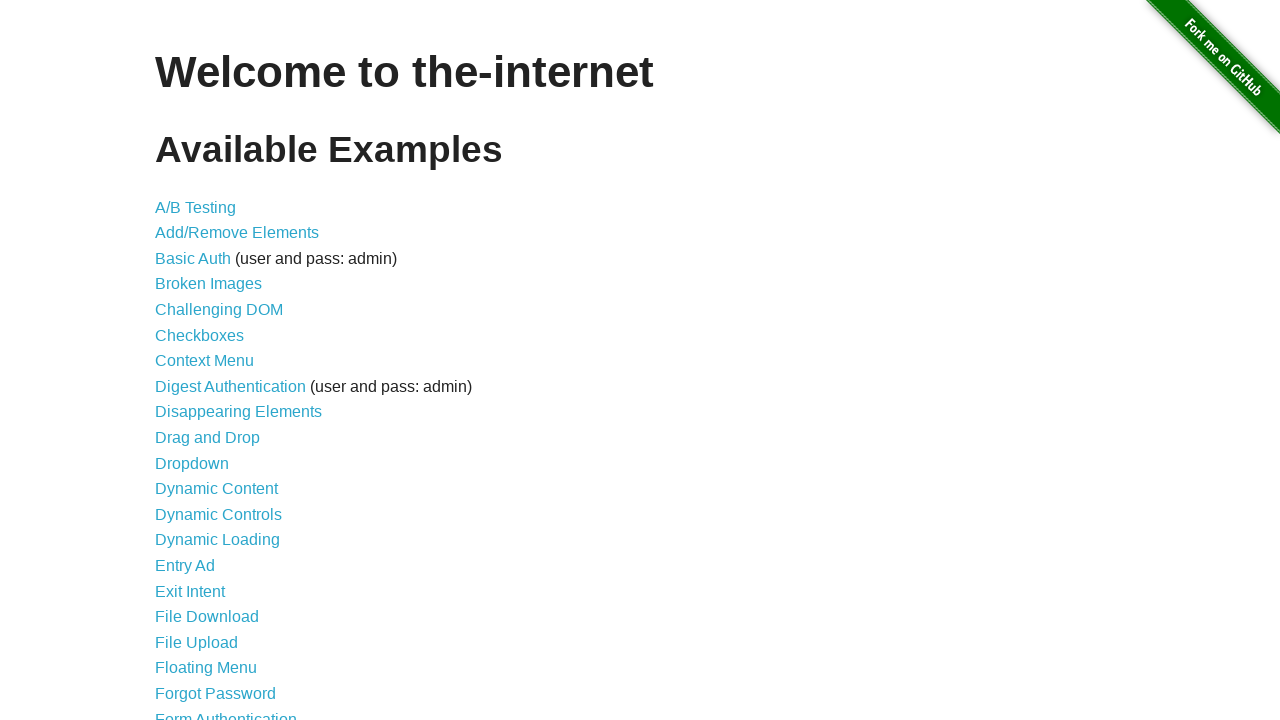

Clicked on the Checkboxes link to navigate to checkbox page at (200, 335) on text=Checkboxes
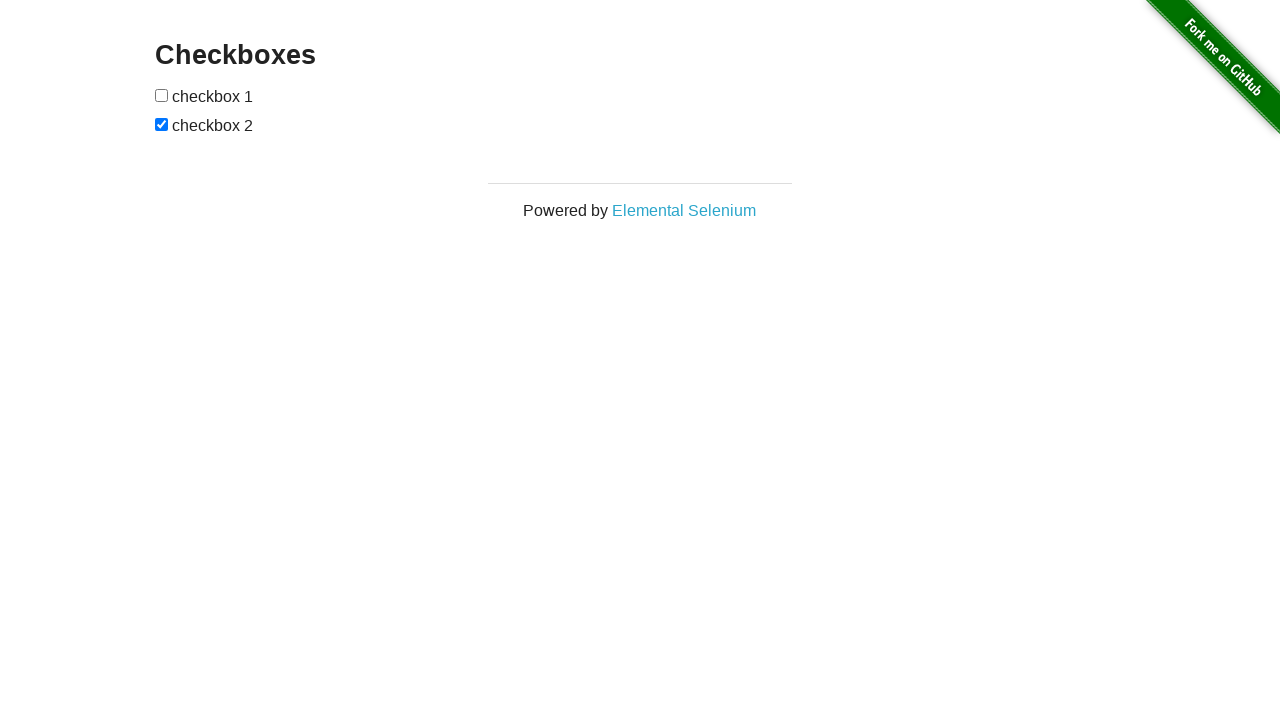

Clicked the first checkbox to check it at (162, 95) on #checkboxes > input[type=checkbox]:nth-child(1)
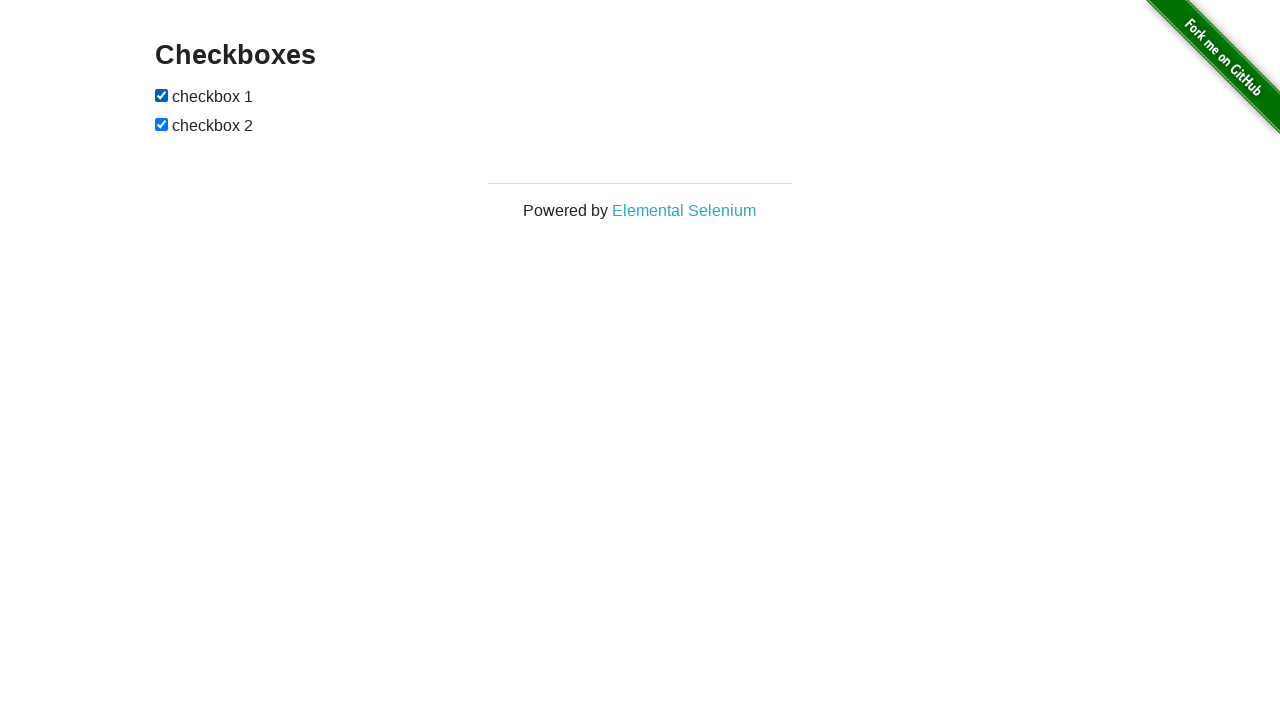

Located the first checkbox element
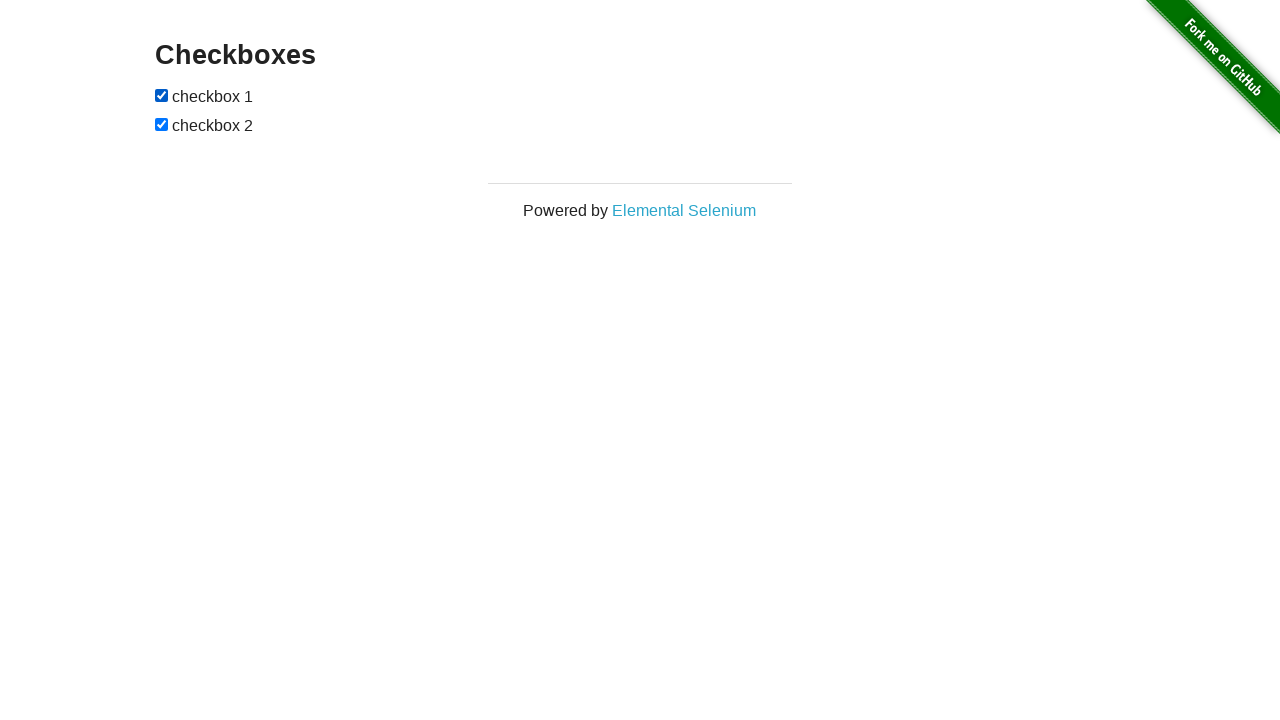

Verified that the first checkbox is now checked
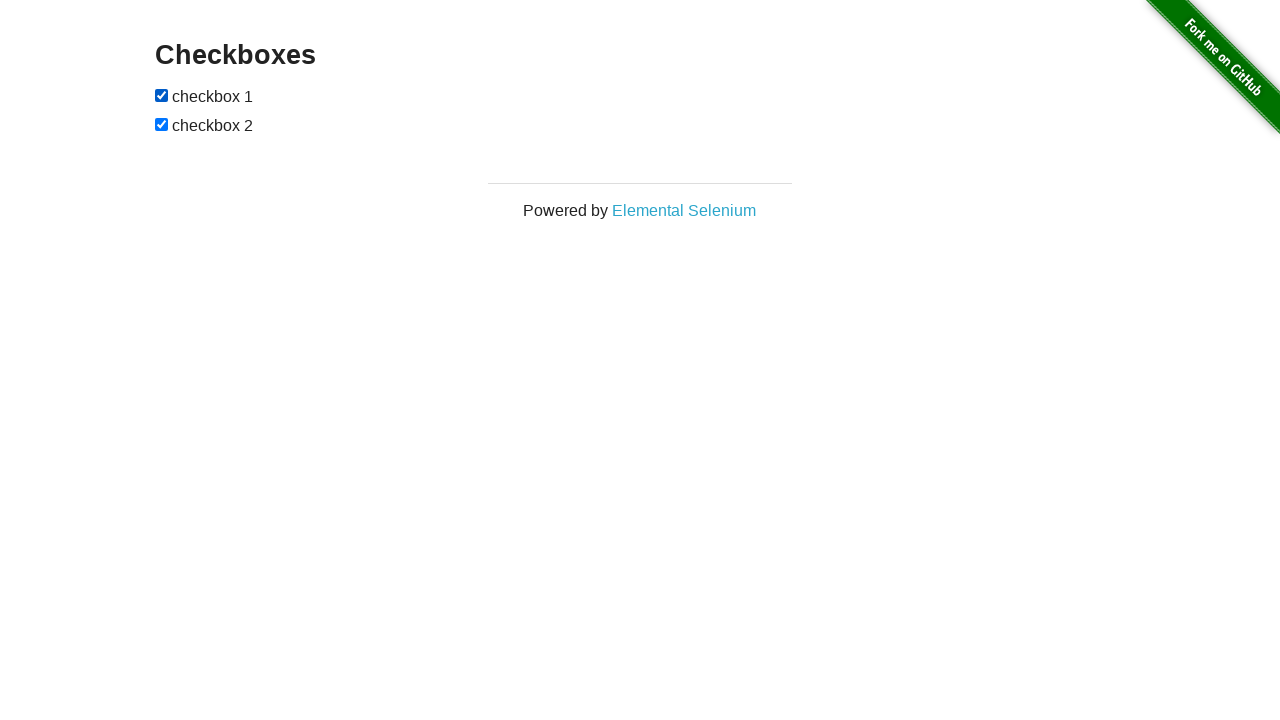

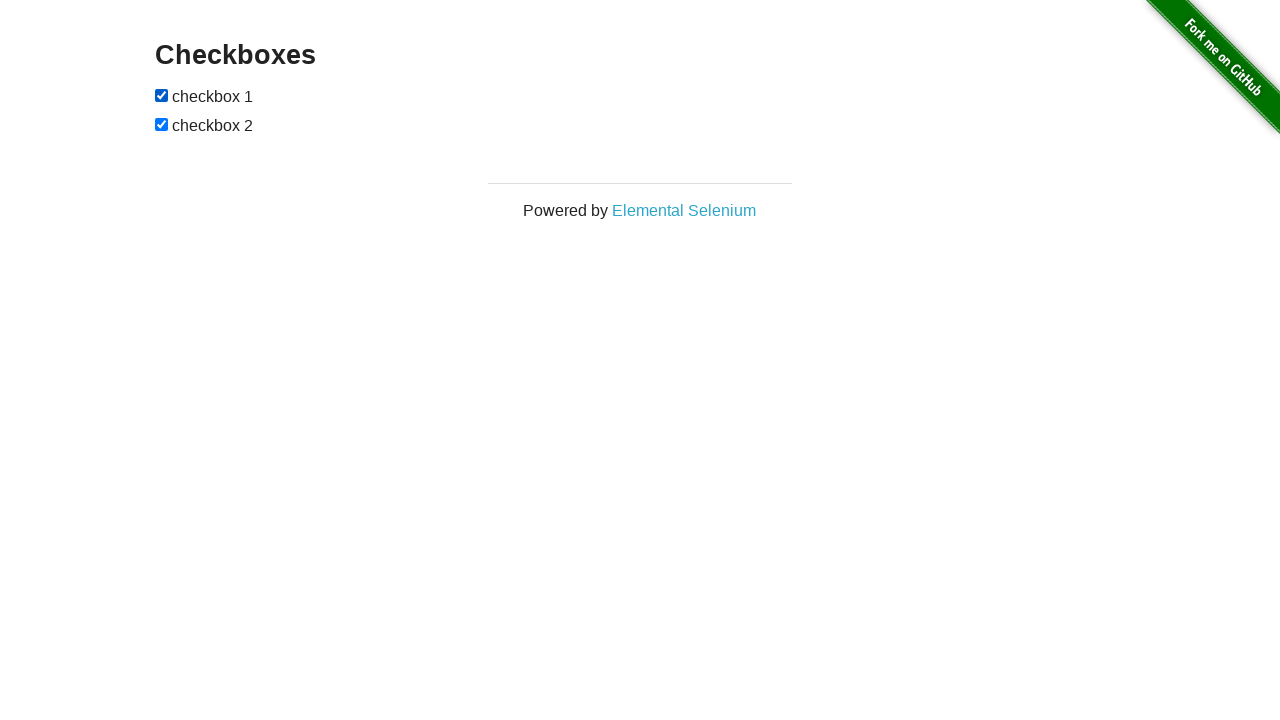